Tests a math exercise page by reading two numbers displayed on the page, calculating their sum, selecting the result from a dropdown menu, and submitting the form.

Starting URL: http://suninjuly.github.io/selects1.html

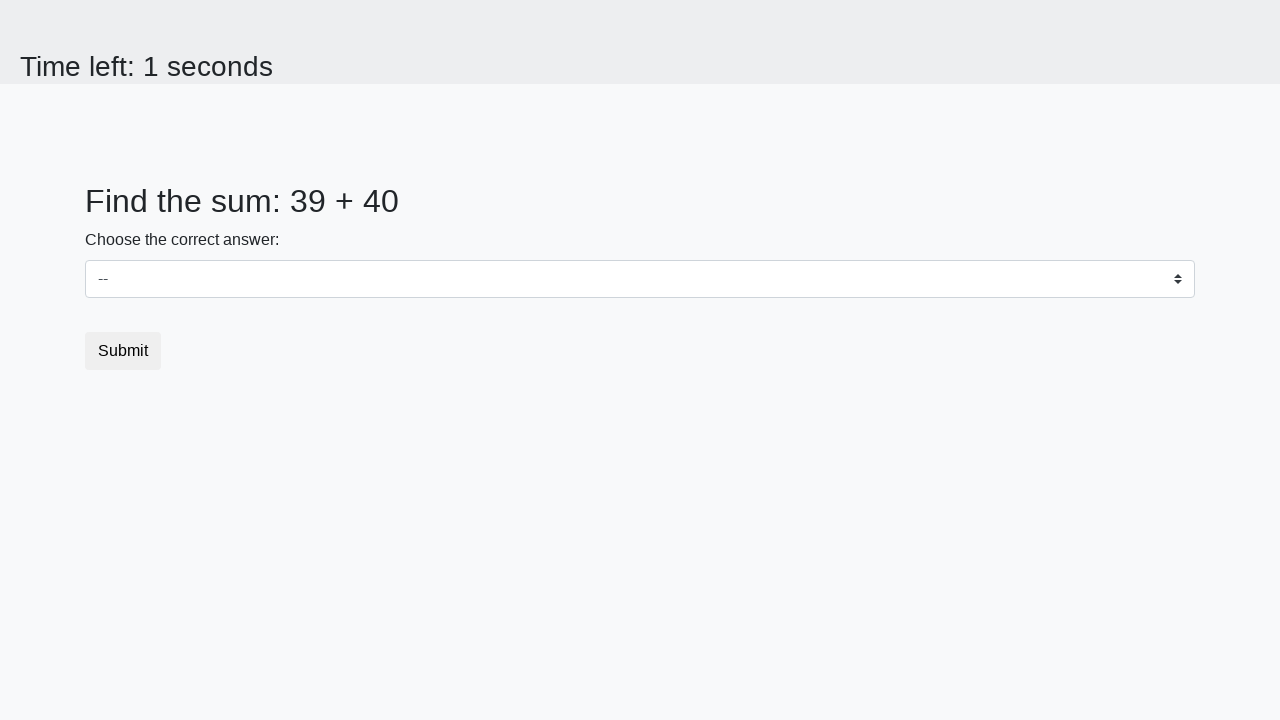

Waited for #num1 element to load
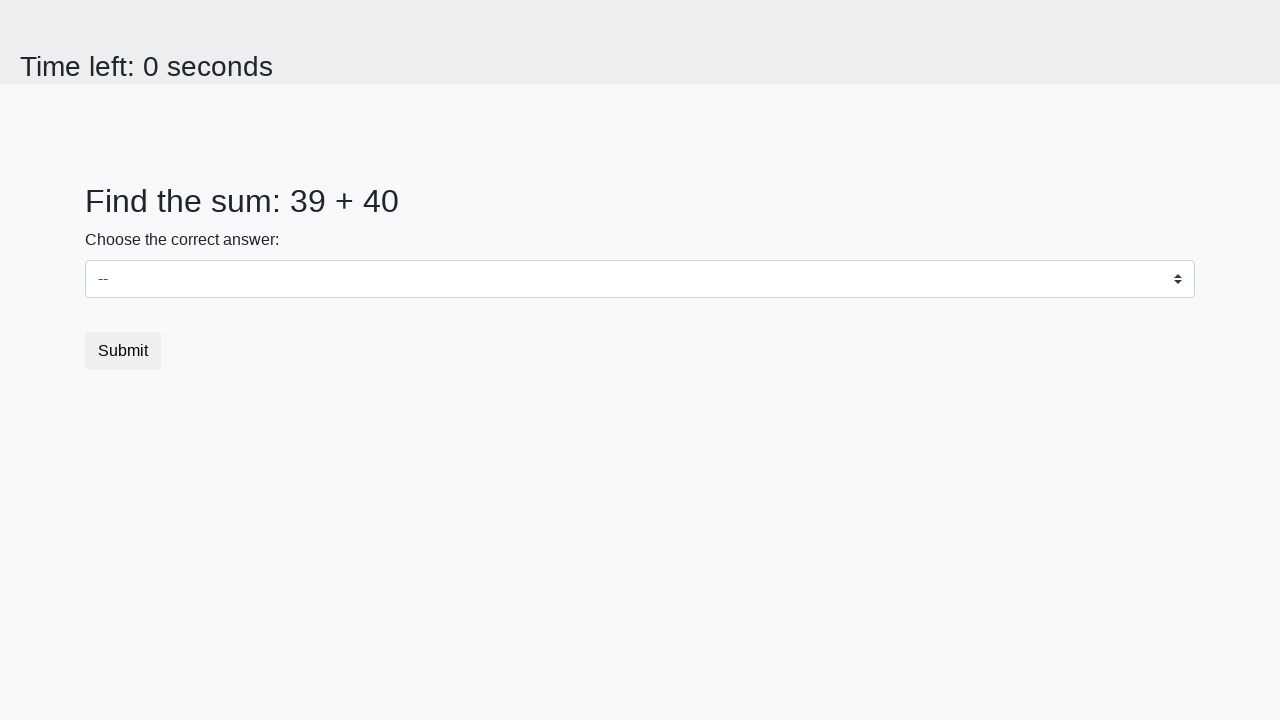

Waited for #num2 element to load
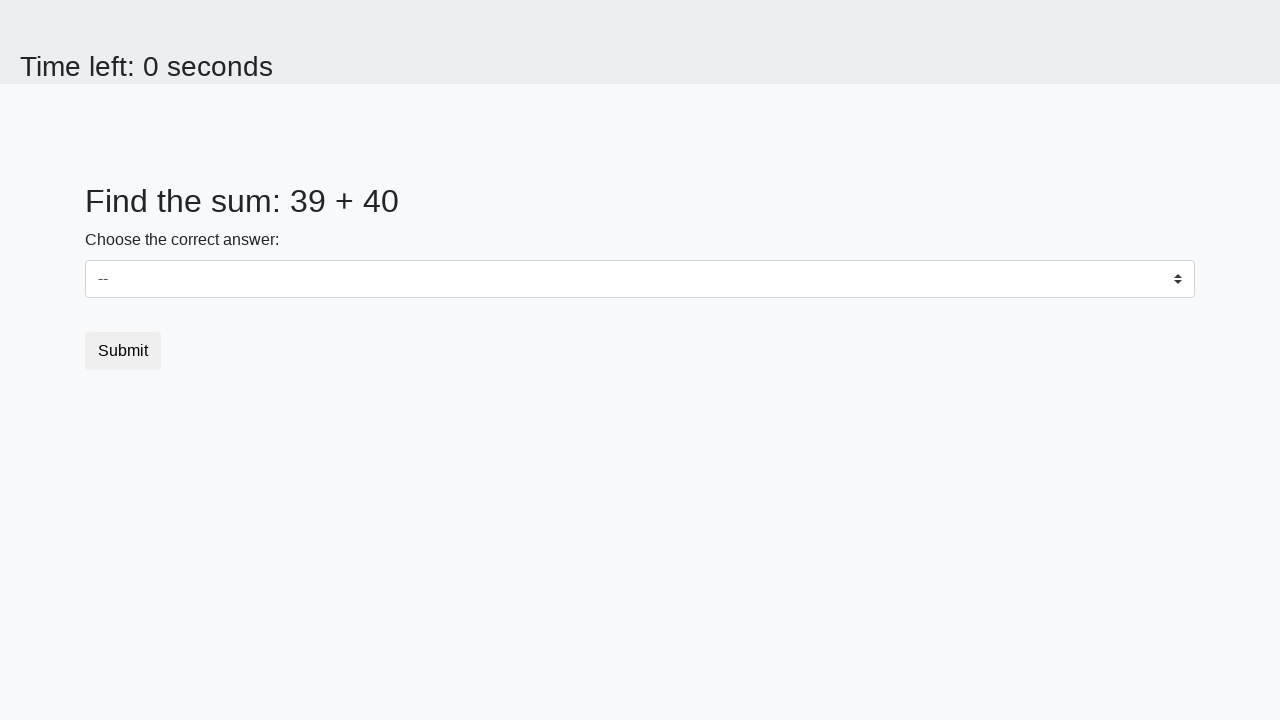

Read first number from page: 39
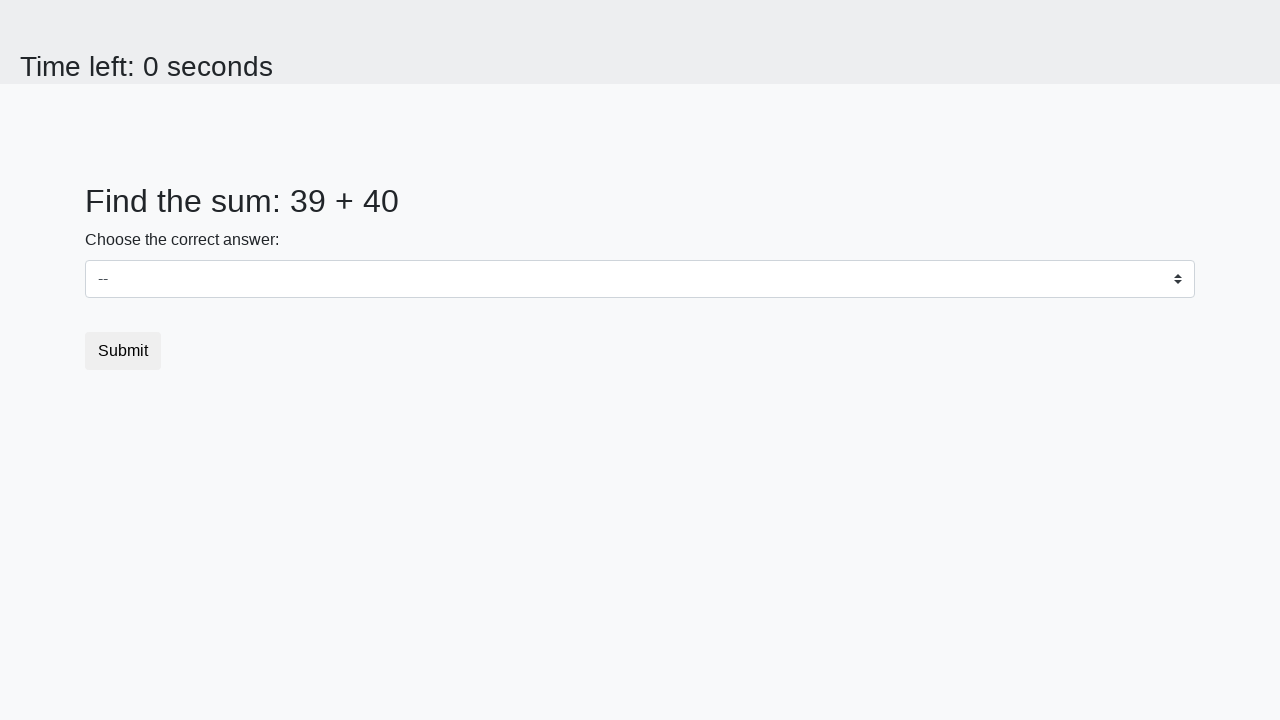

Read second number from page: 40
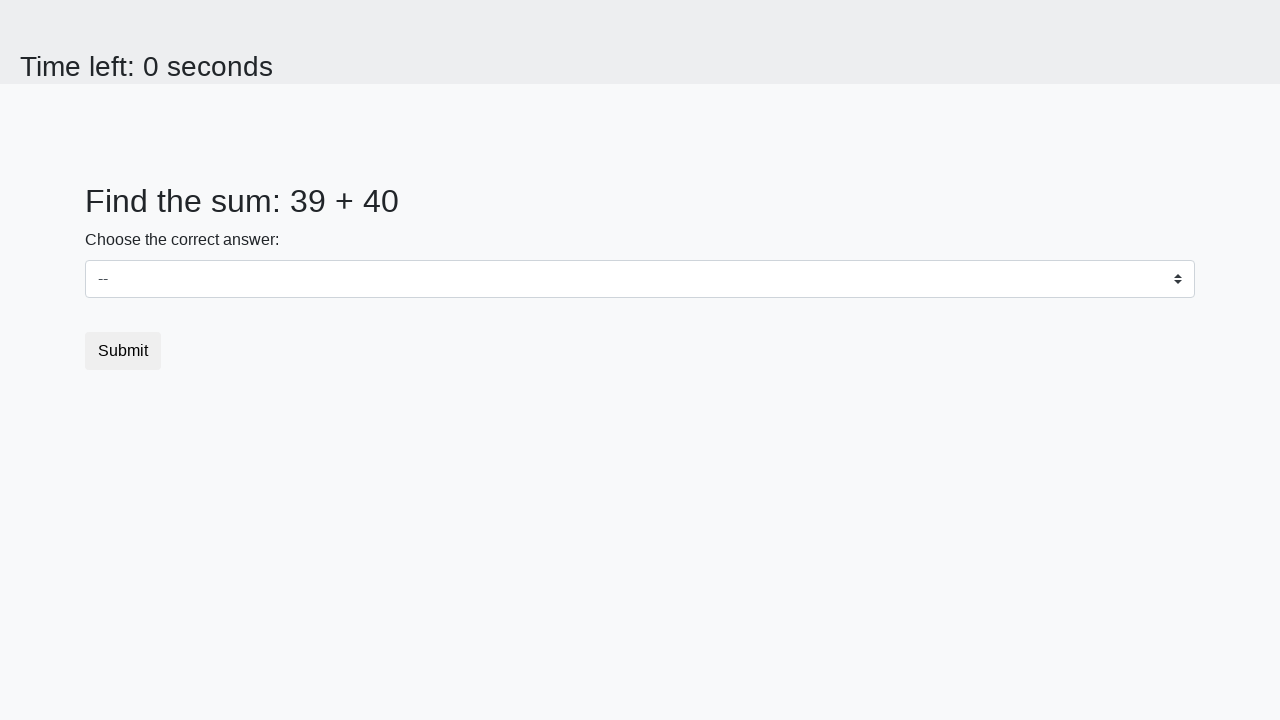

Calculated sum: 39 + 40 = 79
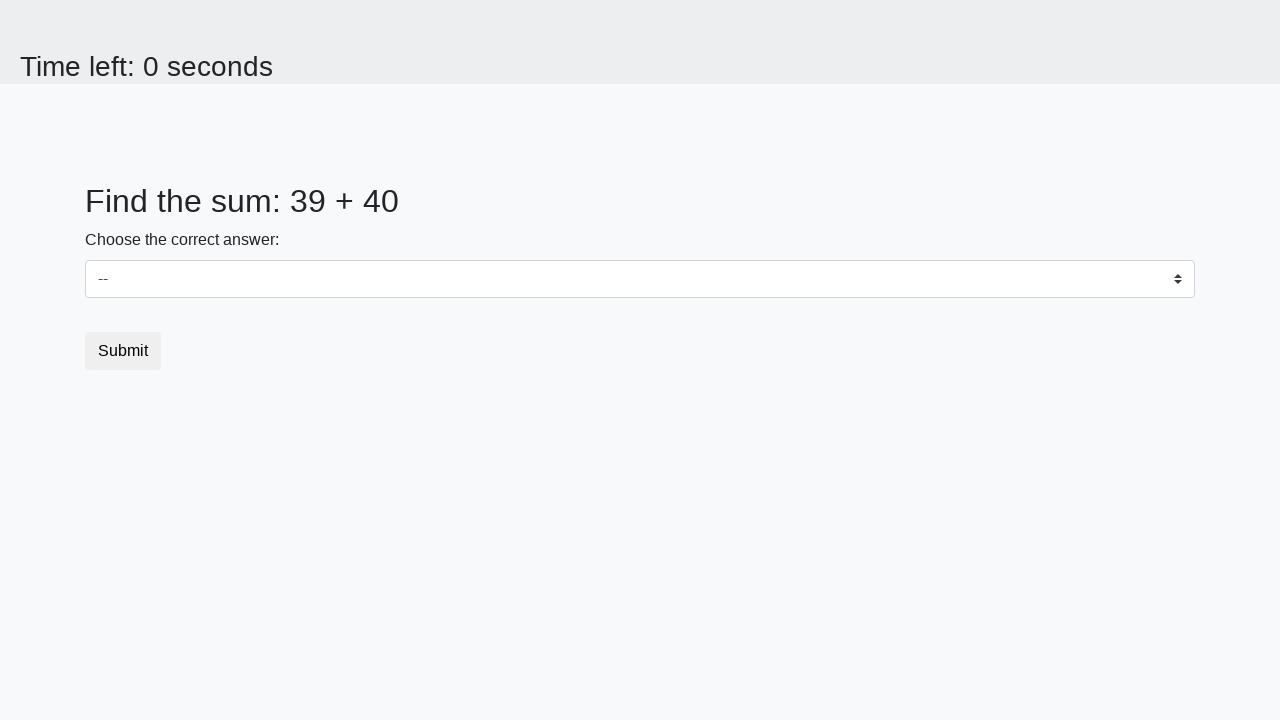

Selected 79 from dropdown menu on #dropdown
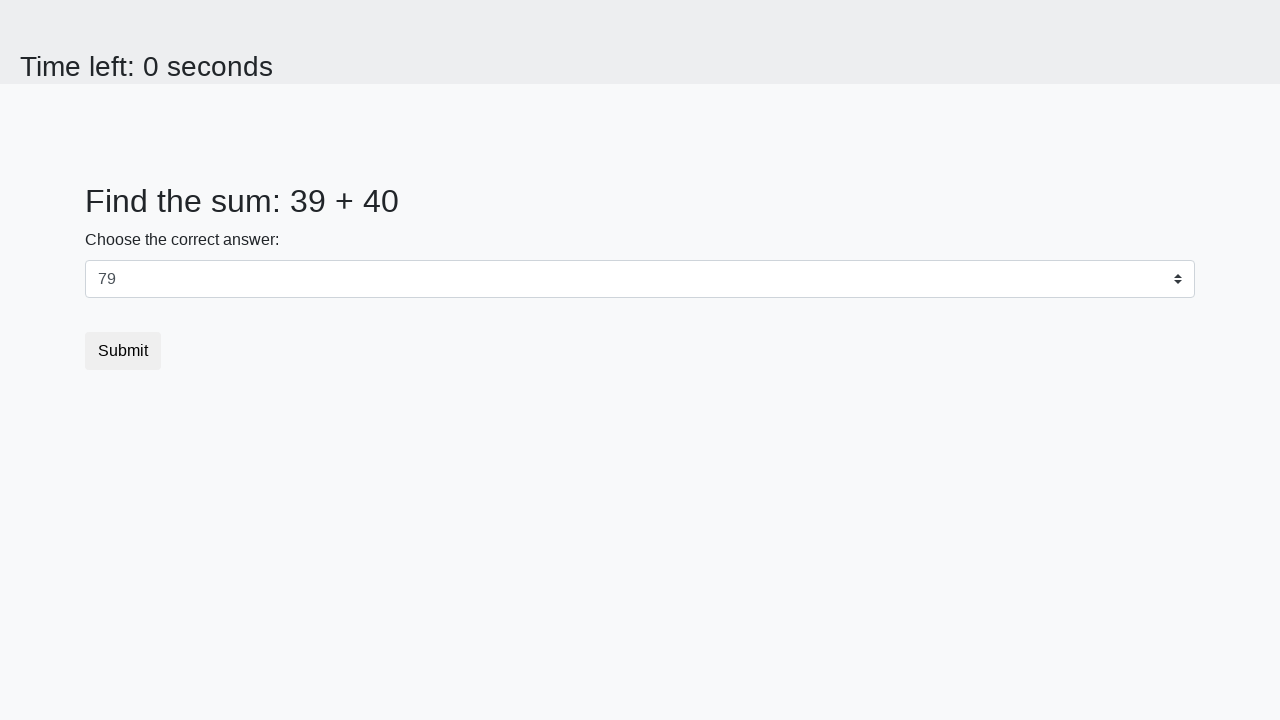

Clicked submit button at (123, 351) on button[type='submit']
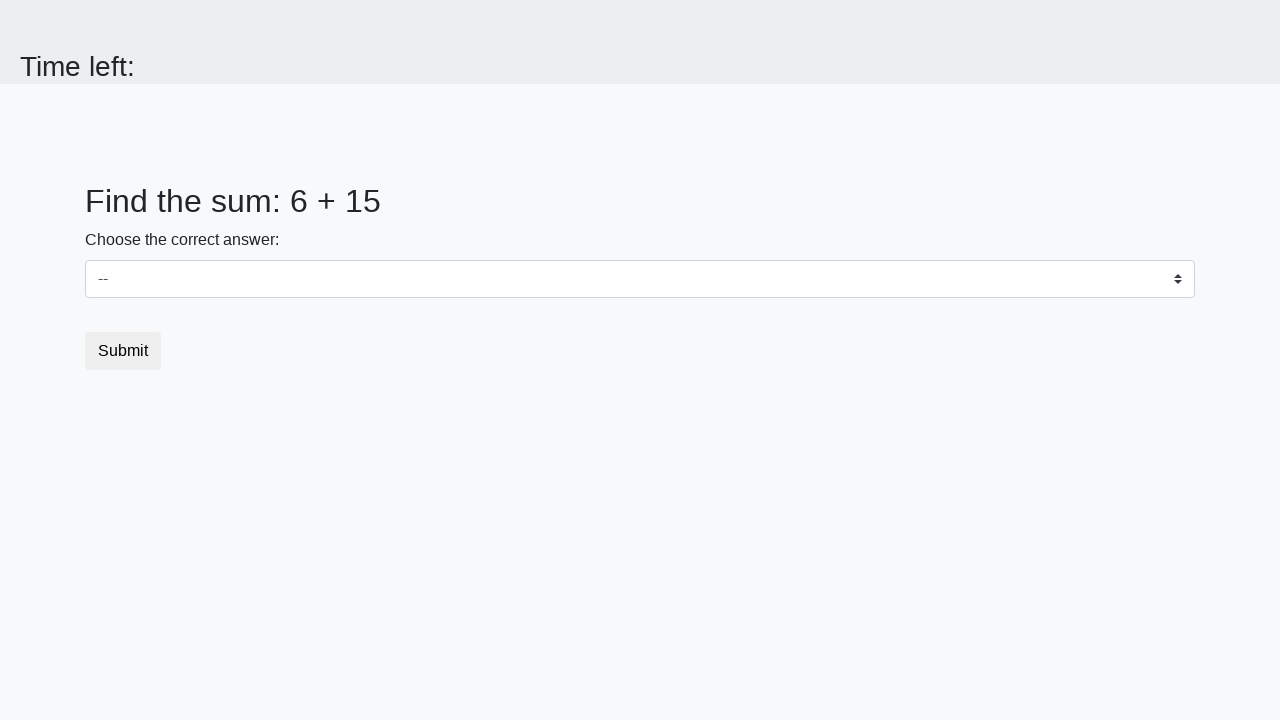

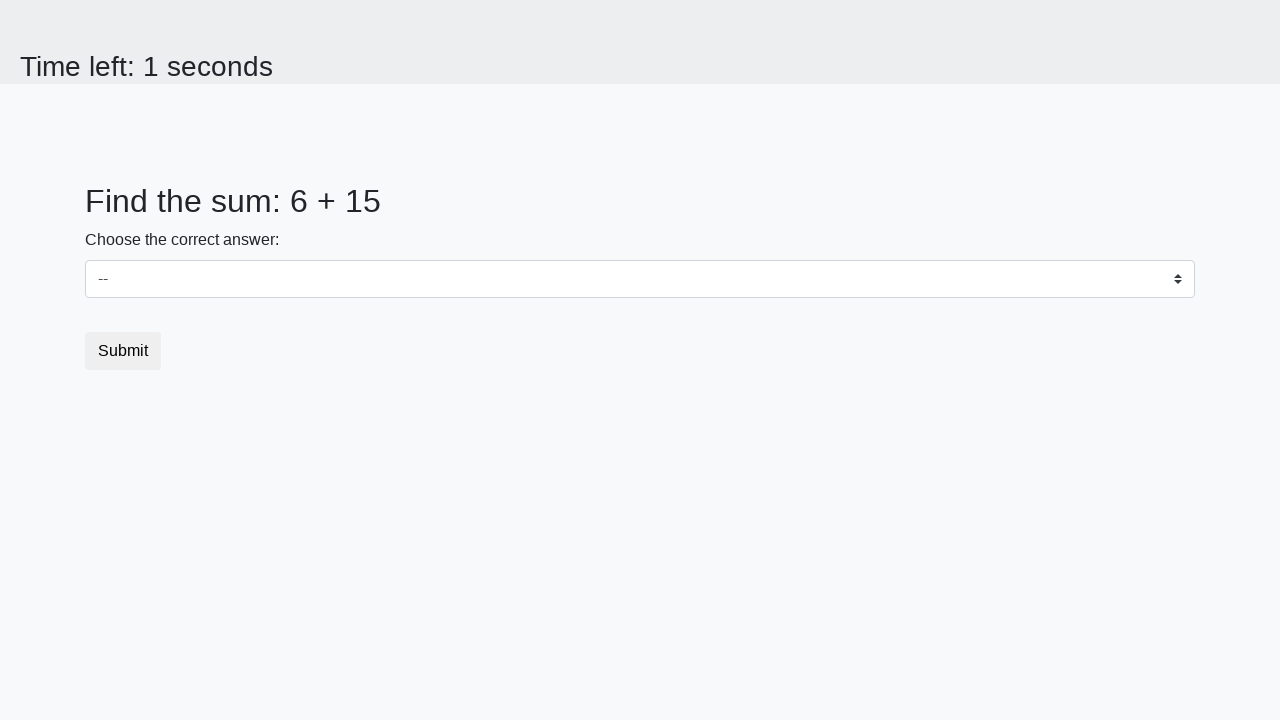